Navigates to the BrowserStack homepage and waits for the page to load

Starting URL: https://browserstack.com/

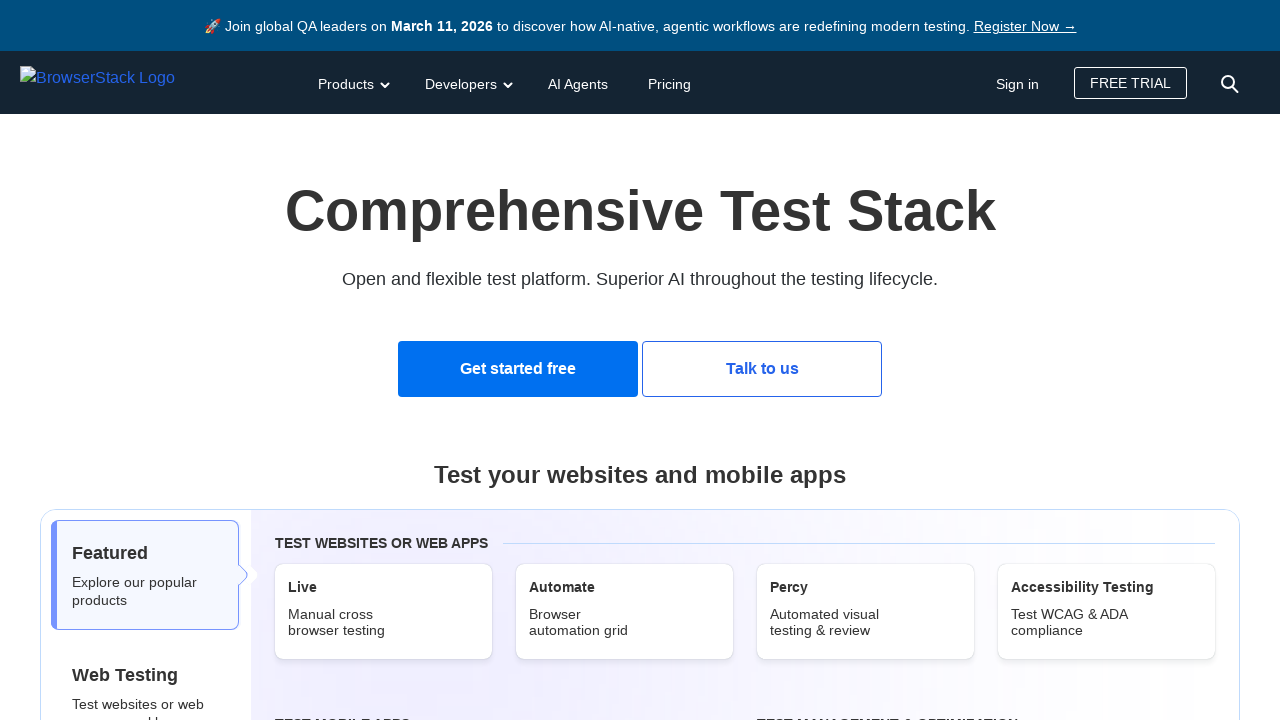

Navigated to BrowserStack homepage
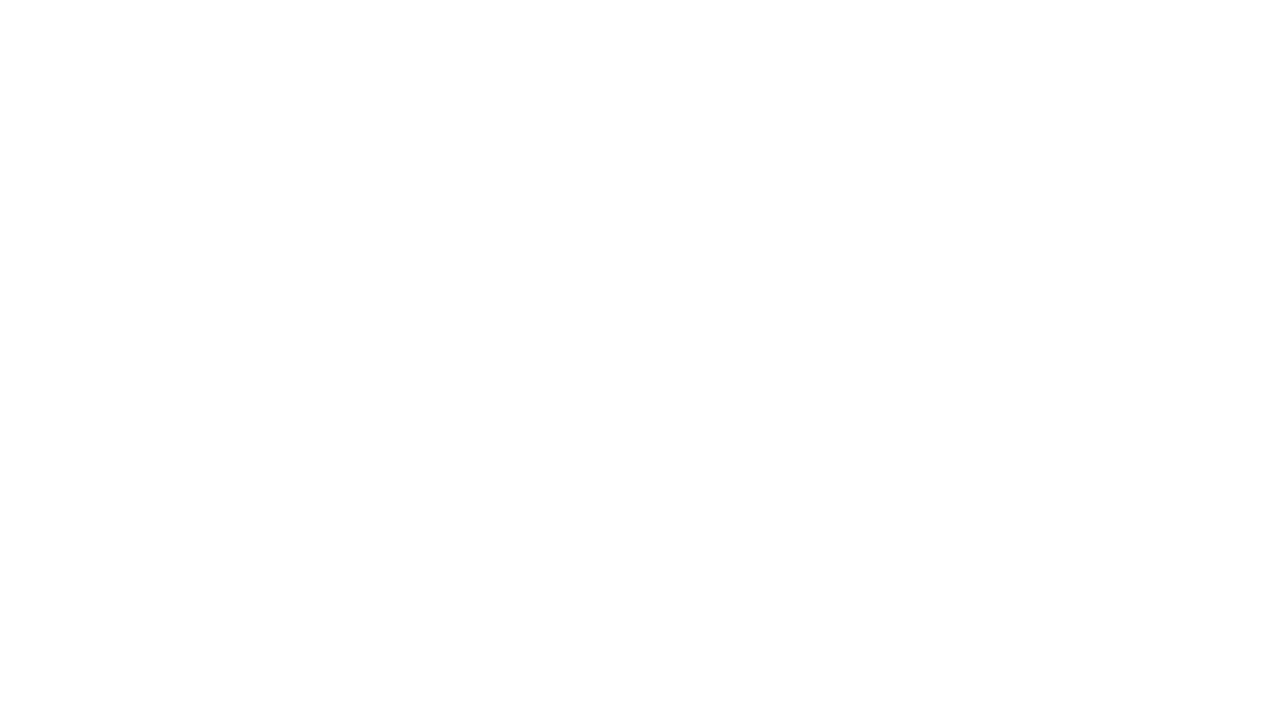

Page fully loaded (DOM content loaded)
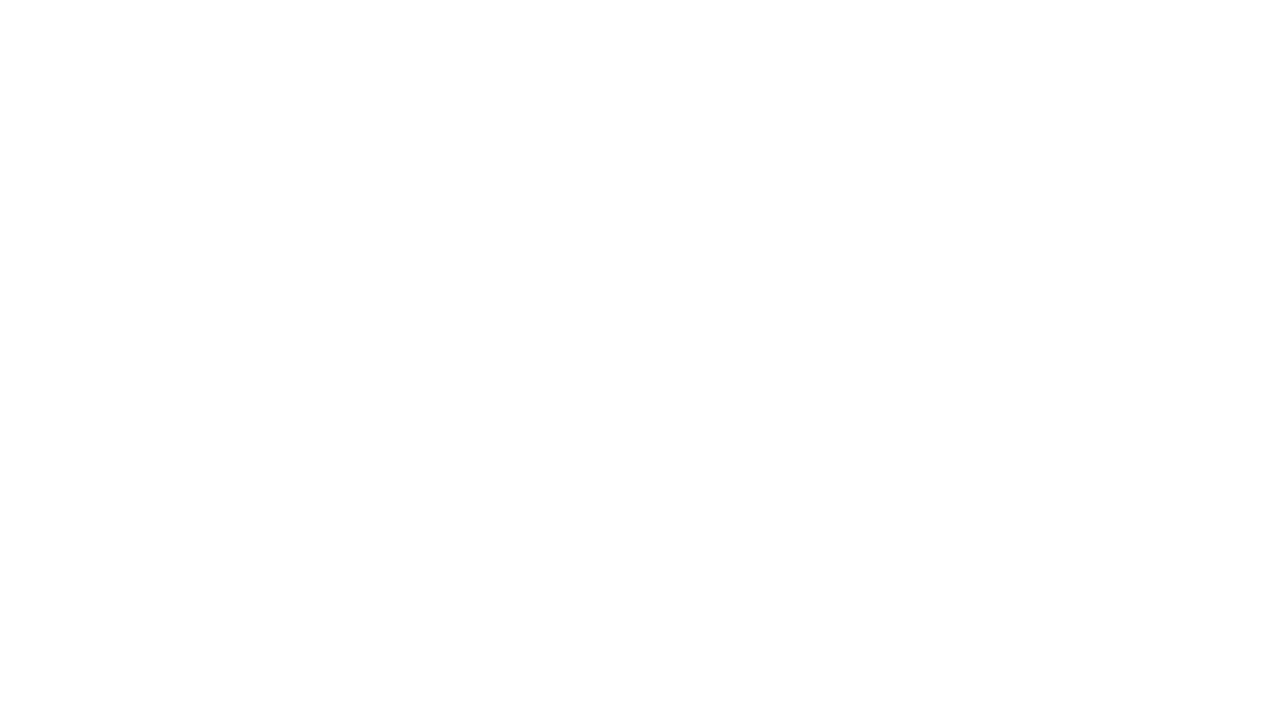

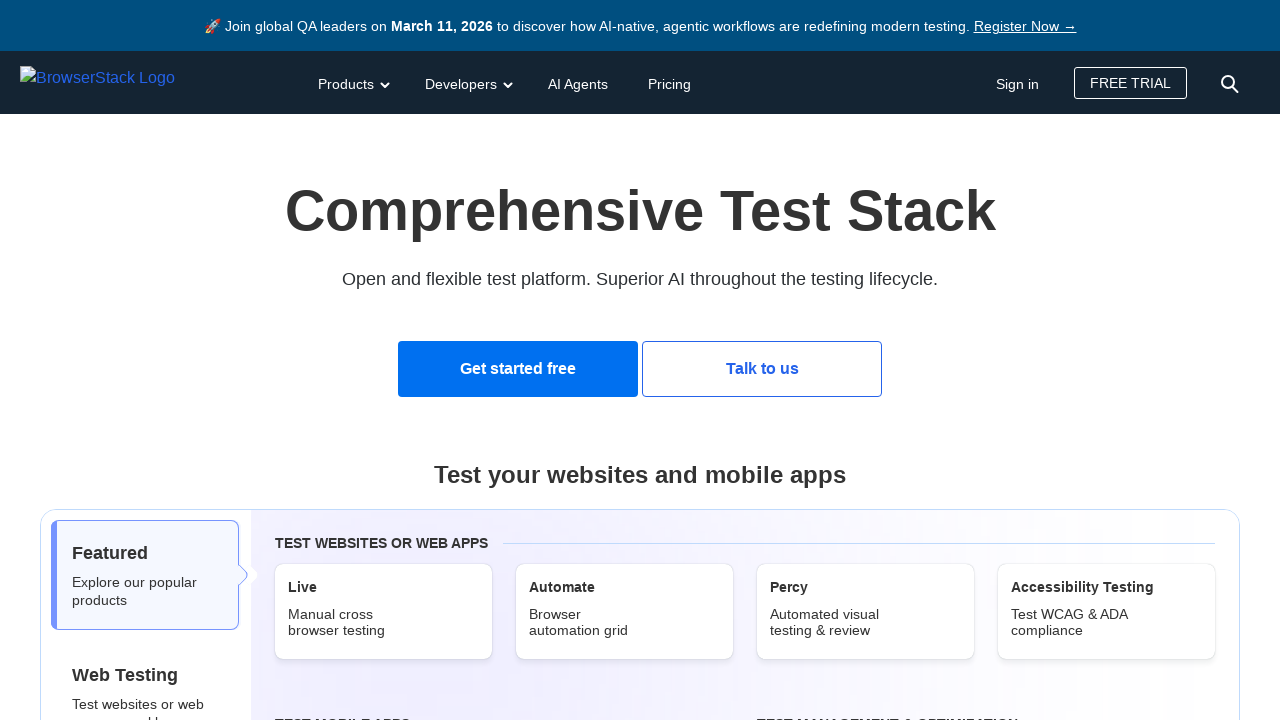